Tests data persistence by creating todos, marking one complete, and reloading the page

Starting URL: https://demo.playwright.dev/todomvc

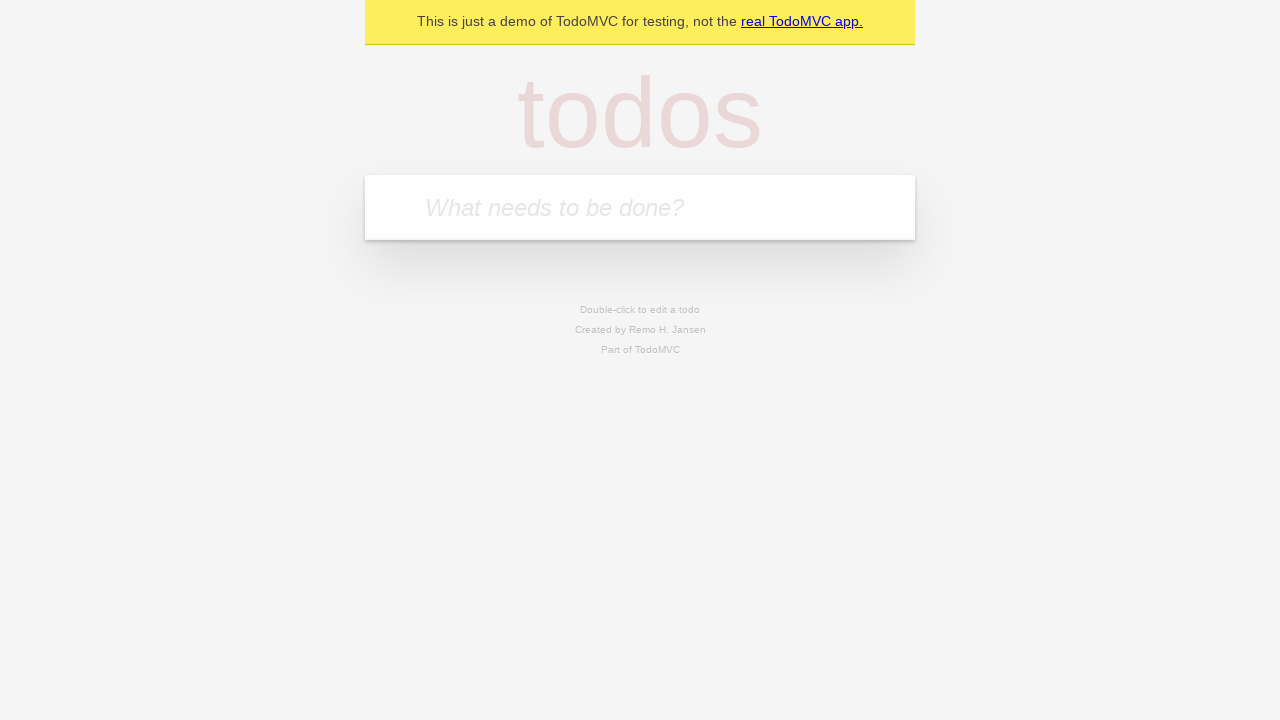

Filled first todo input with 'buy some cheese' on internal:attr=[placeholder="What needs to be done?"i]
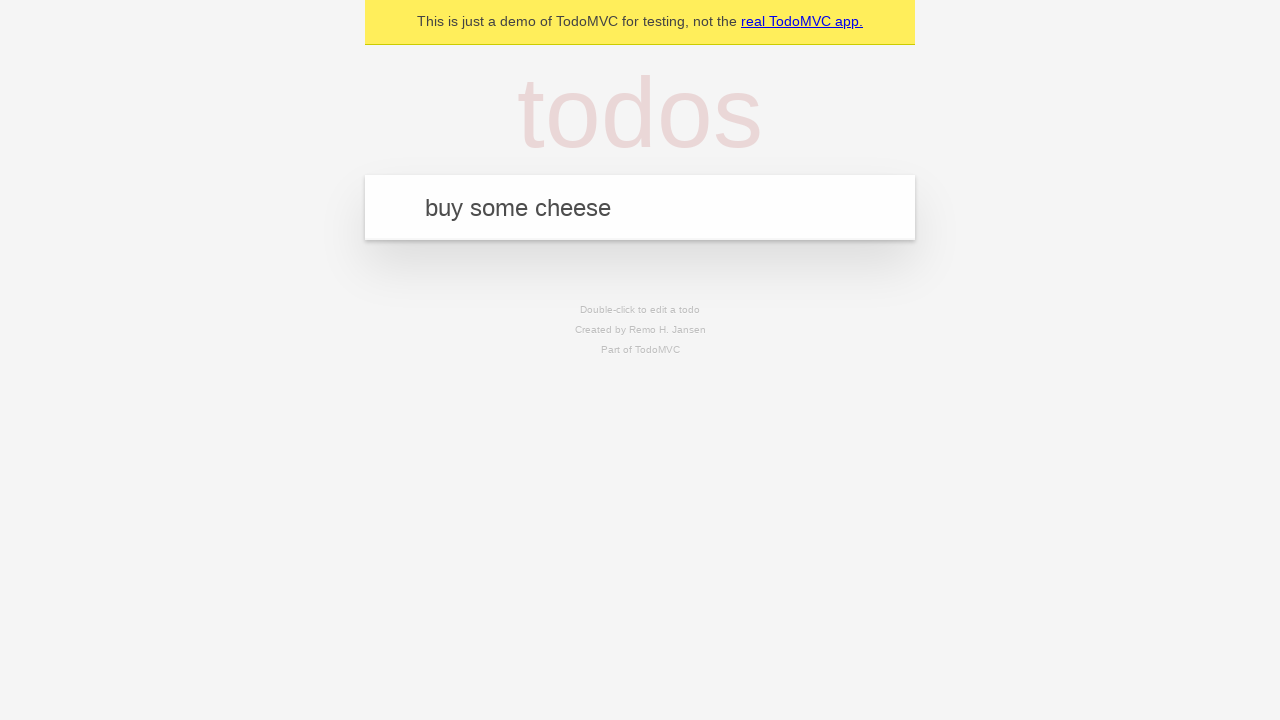

Pressed Enter to create first todo on internal:attr=[placeholder="What needs to be done?"i]
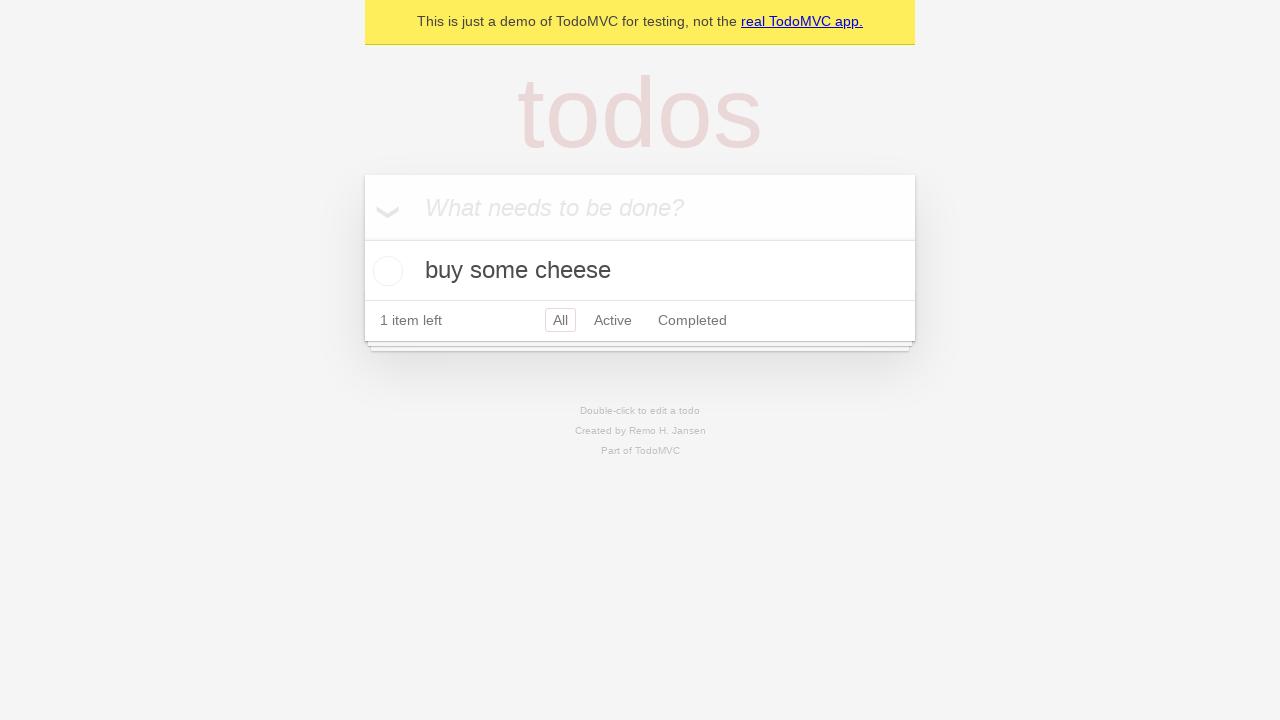

Filled second todo input with 'feed the cat' on internal:attr=[placeholder="What needs to be done?"i]
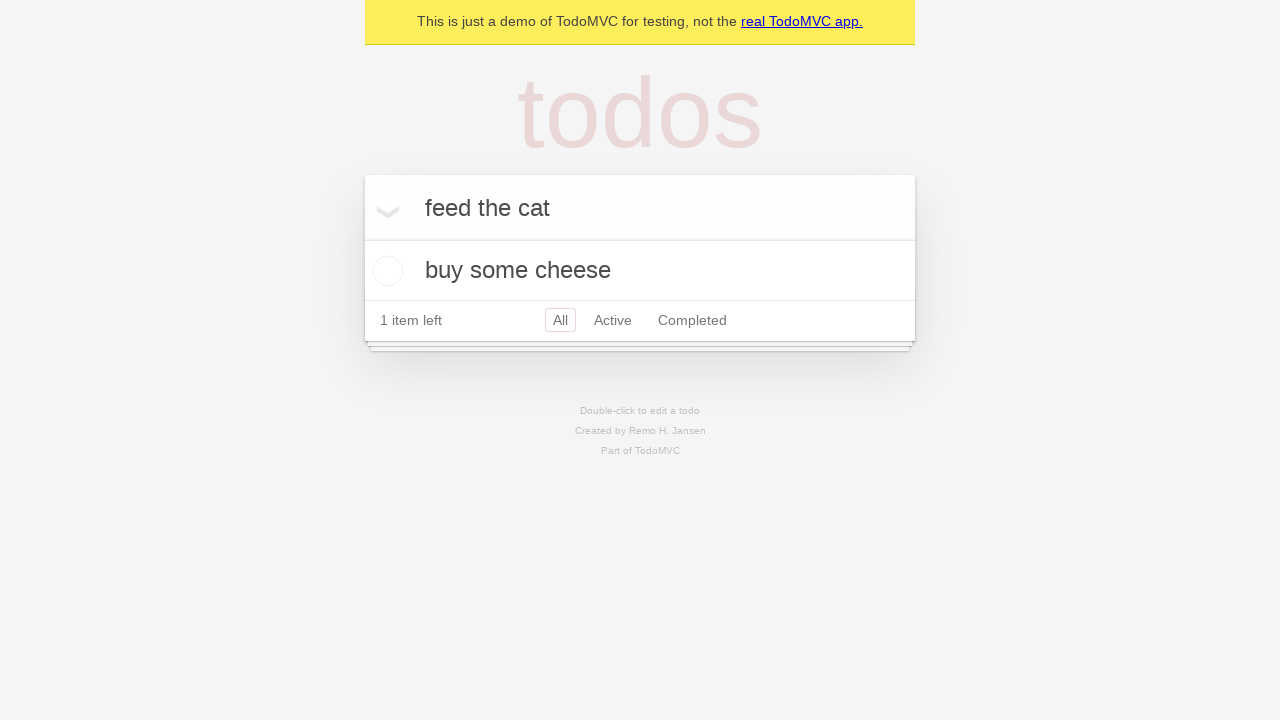

Pressed Enter to create second todo on internal:attr=[placeholder="What needs to be done?"i]
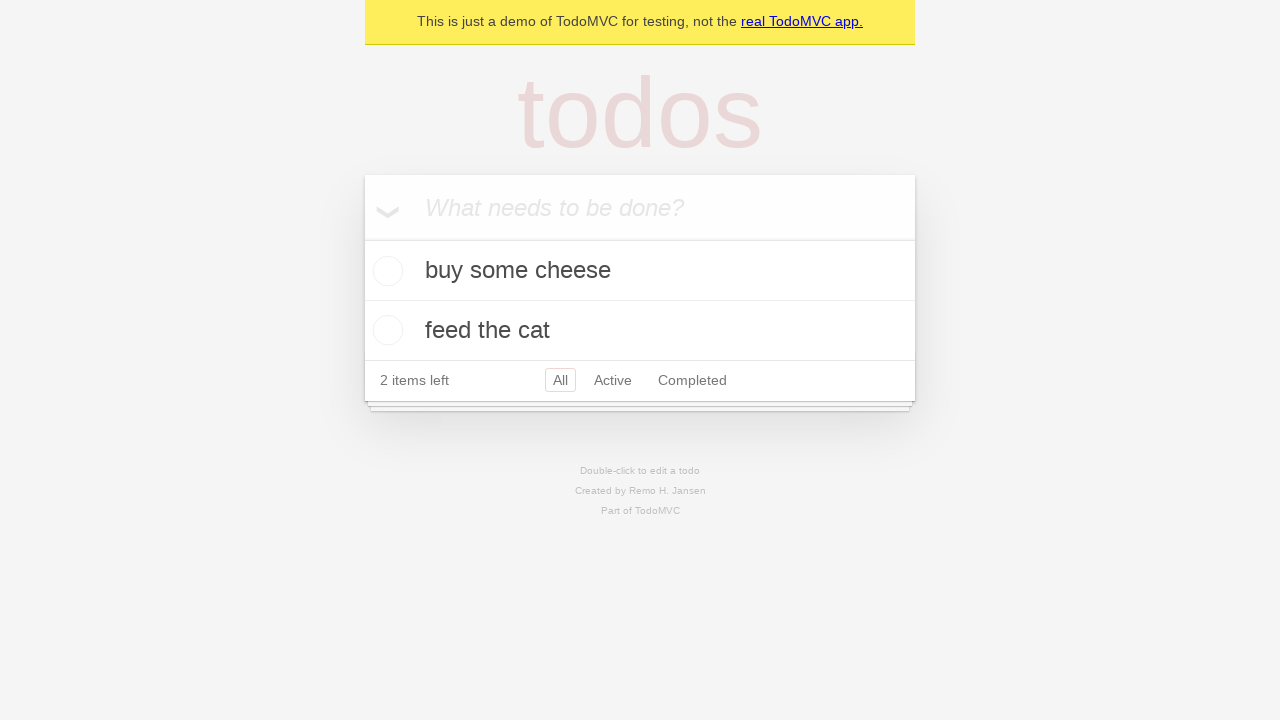

Located all todo items
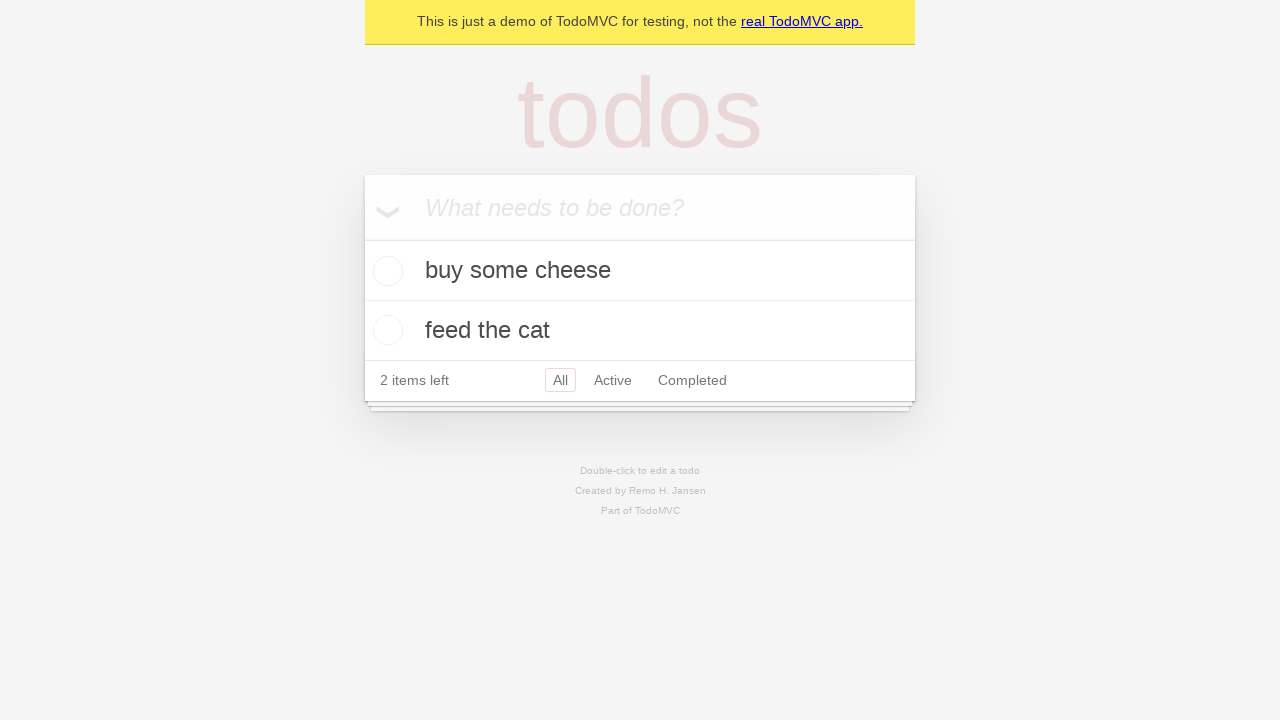

Located checkbox for first todo item
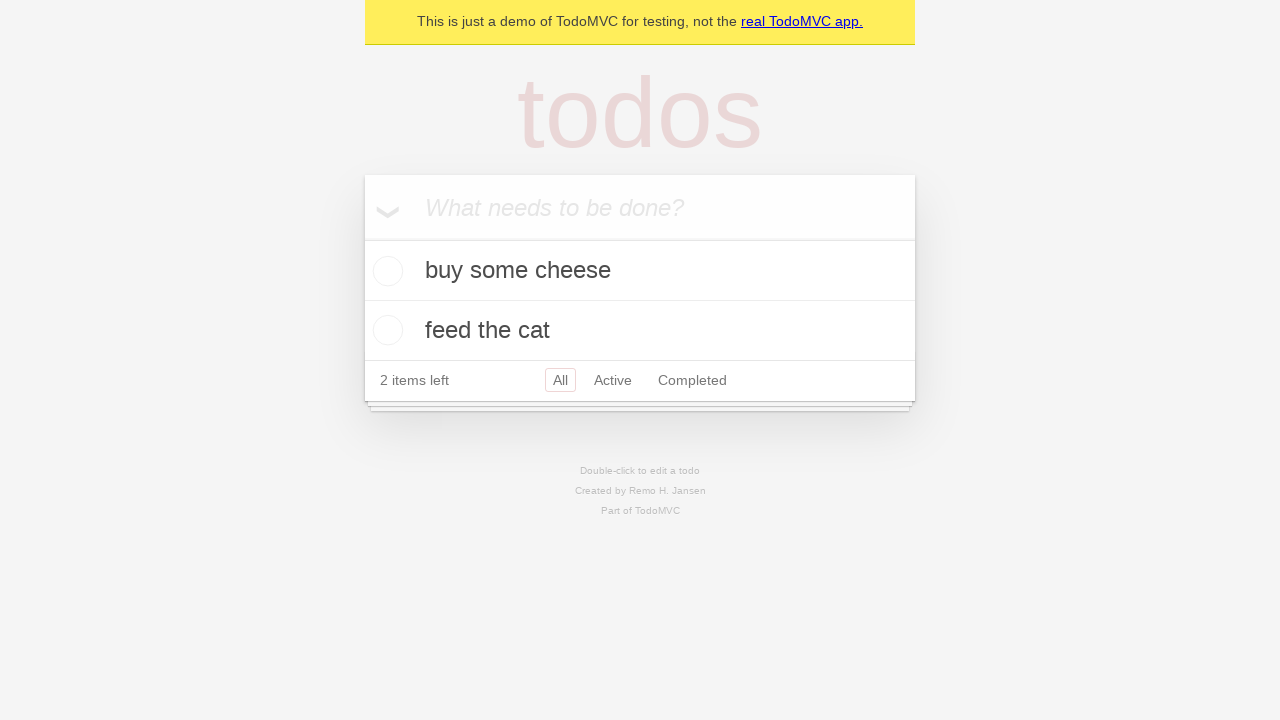

Checked first todo item at (385, 271) on internal:testid=[data-testid="todo-item"s] >> nth=0 >> internal:role=checkbox
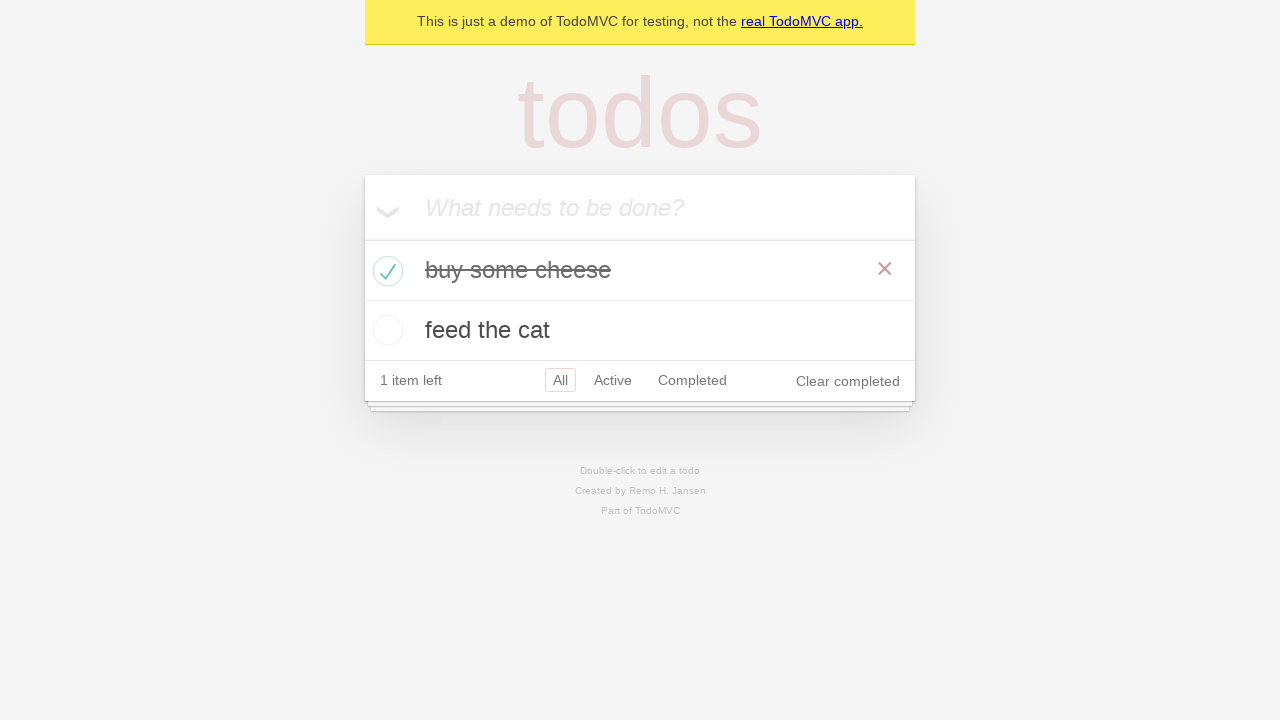

Reloaded page to test data persistence
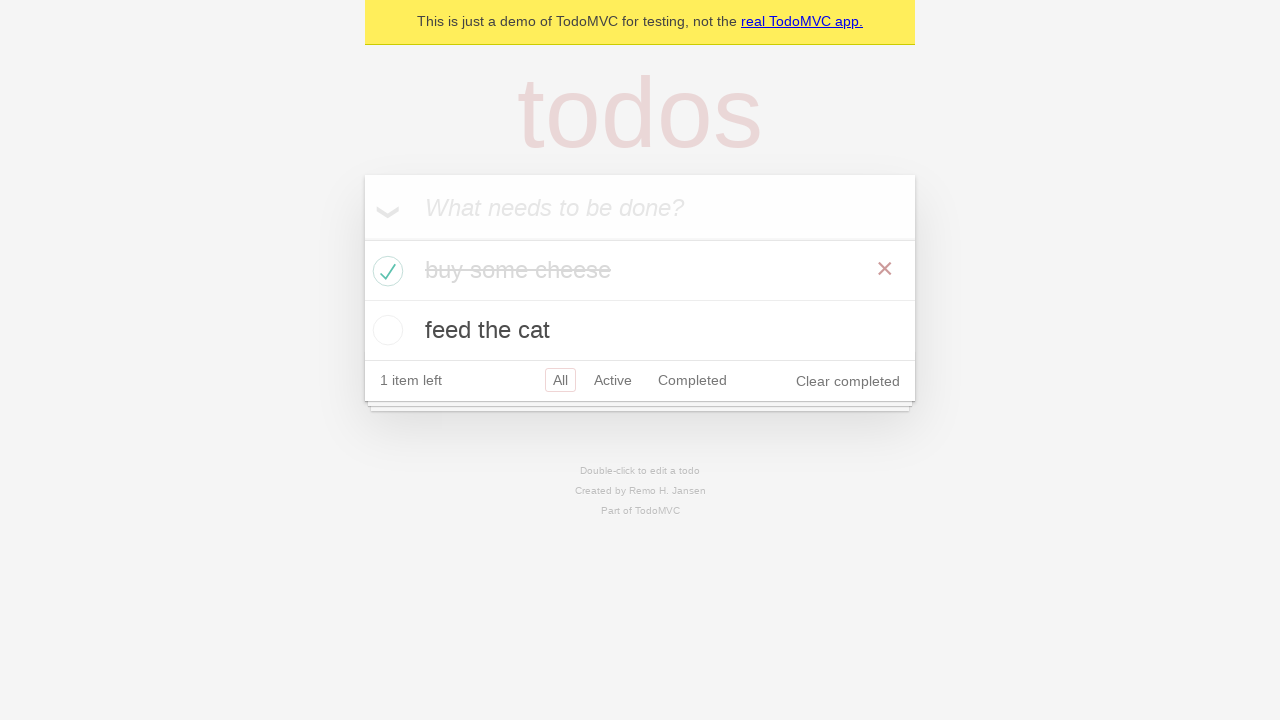

Waited for todos to reload after page refresh
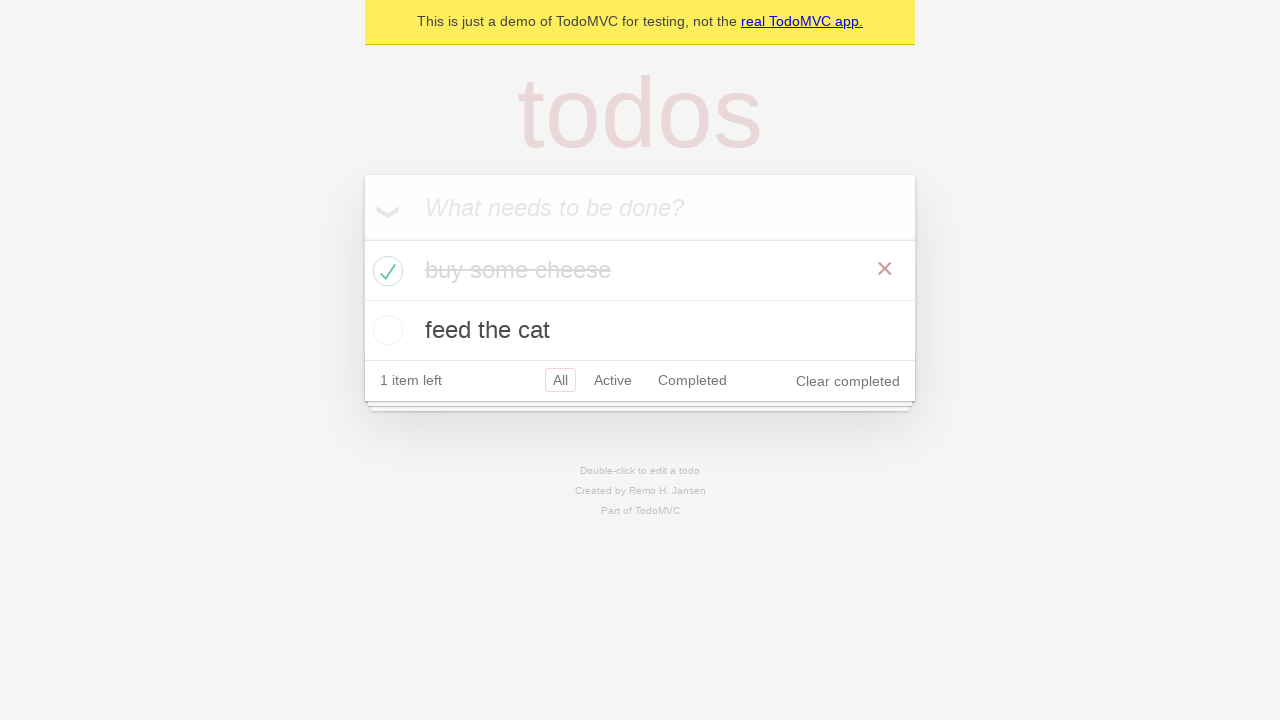

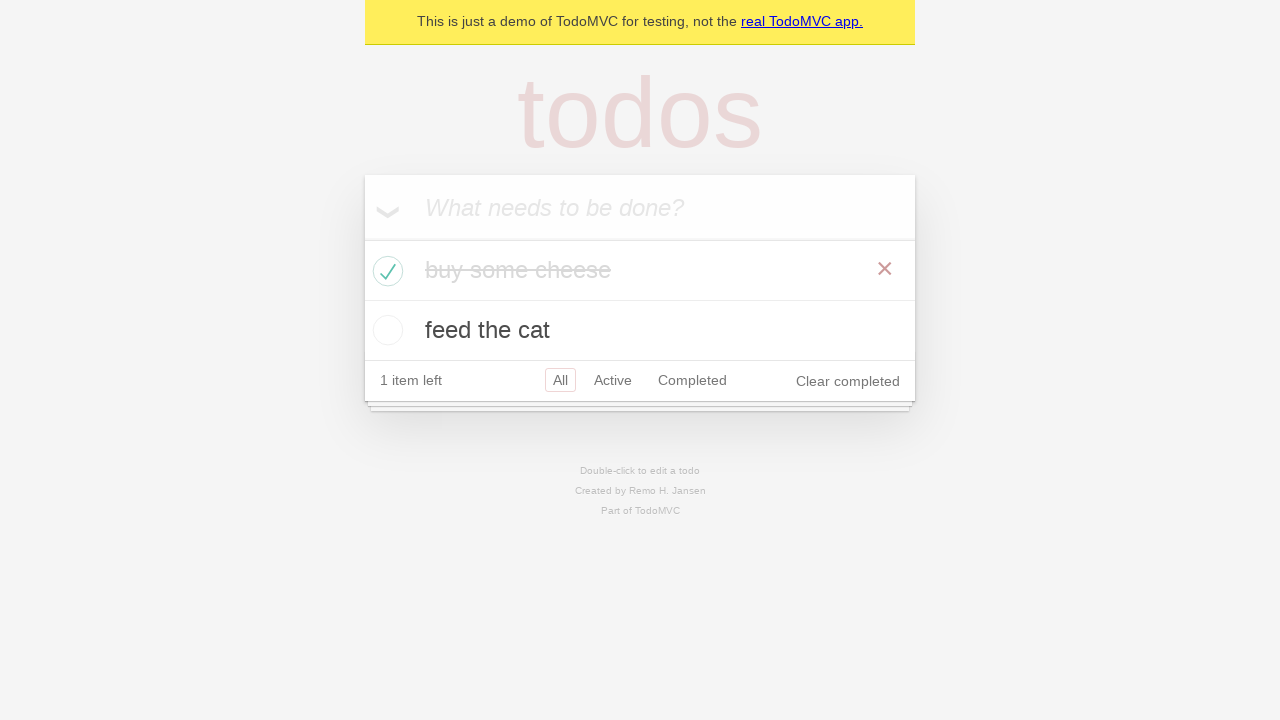